Tests JavaScript alert dialog by clicking the alert button, accepting the alert, and verifying the response shows "OK"

Starting URL: https://practice.expandtesting.com/js-dialogs

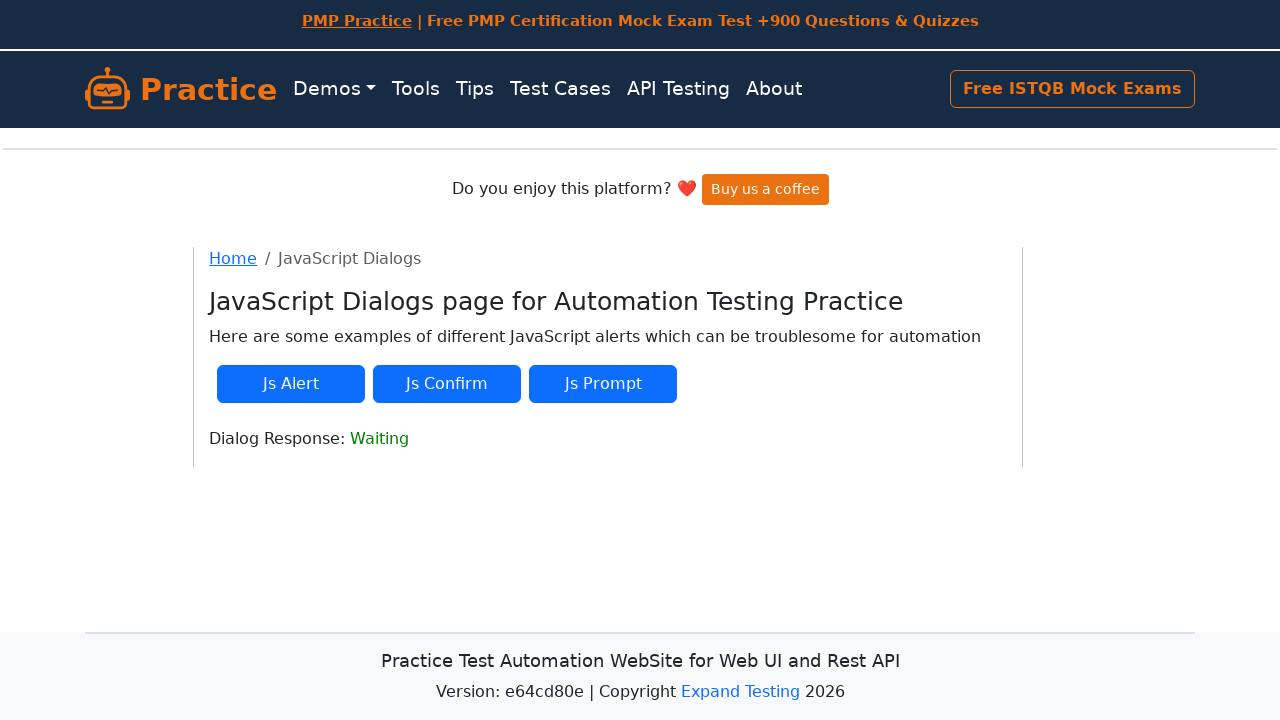

Set up dialog handler to automatically accept alerts
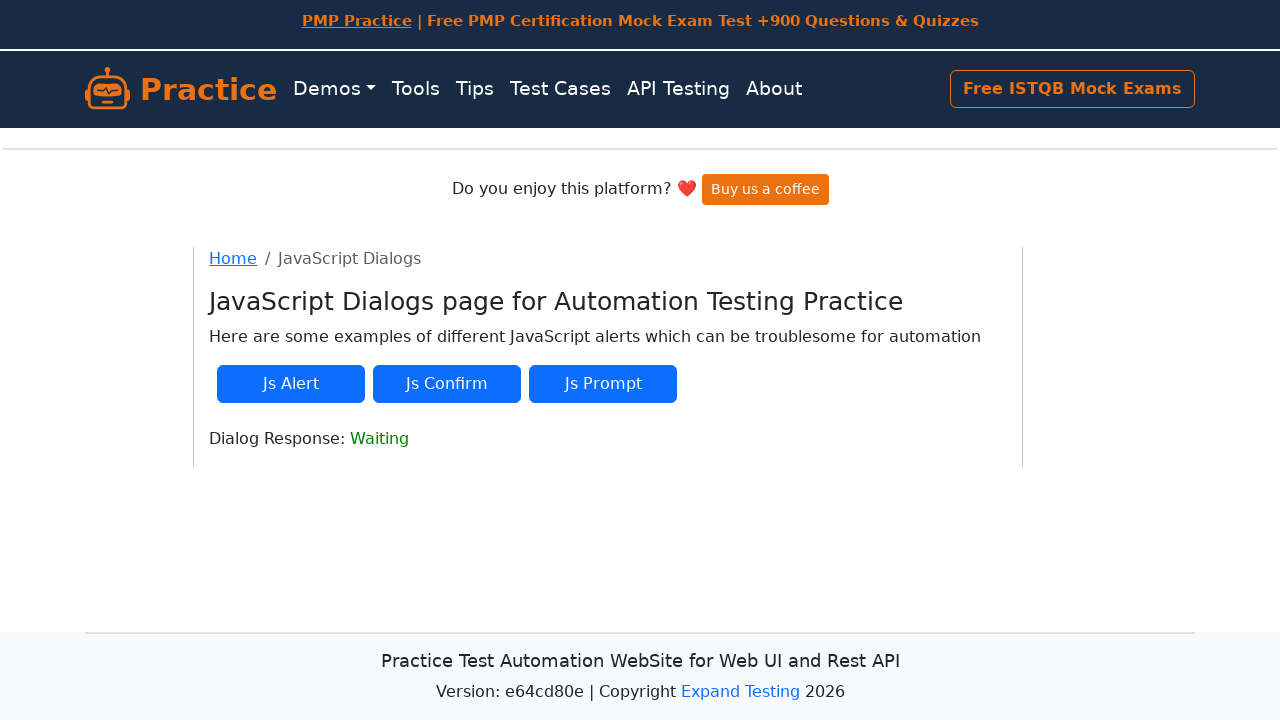

Clicked the alert button to trigger JavaScript alert dialog at (291, 384) on #js-alert
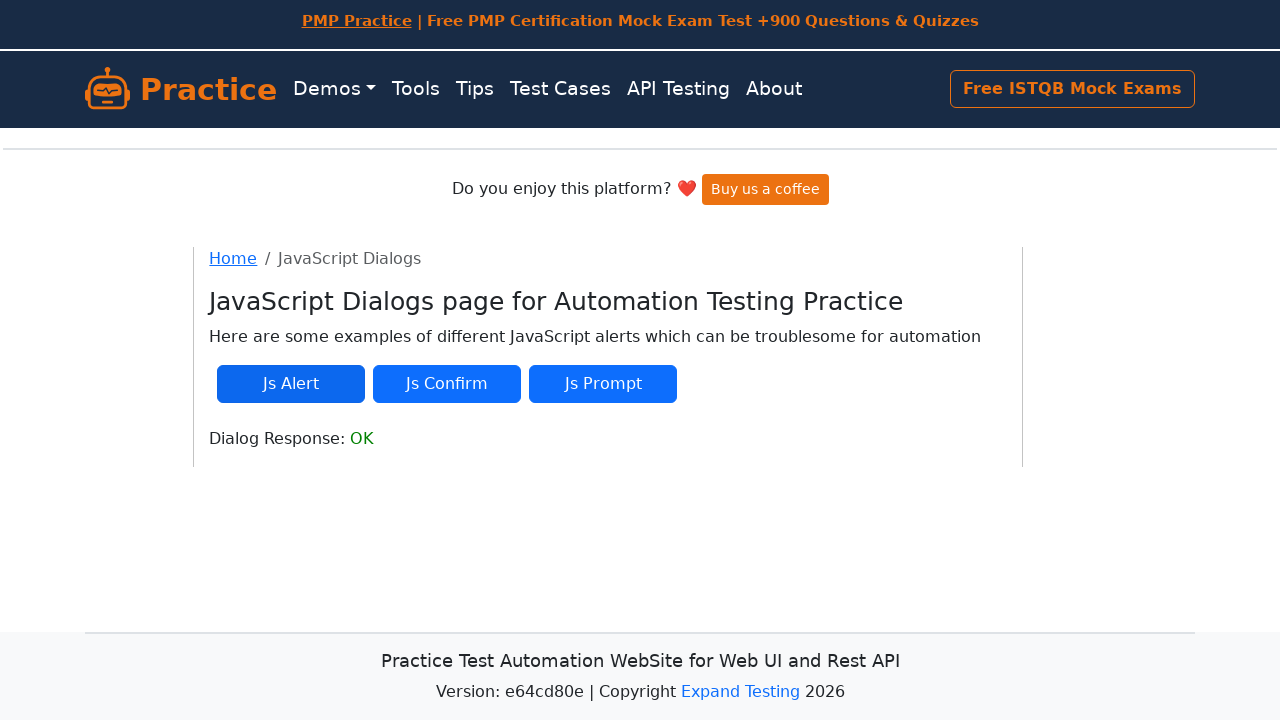

Dialog response element loaded on page
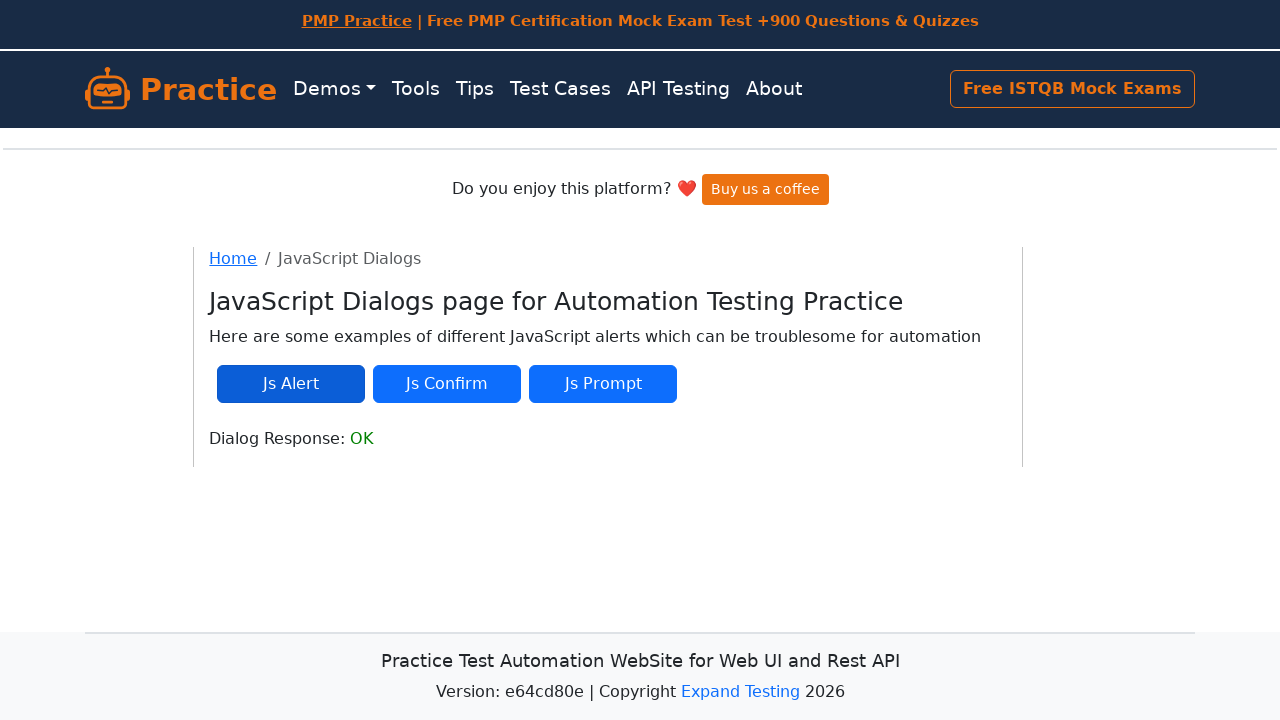

Verified that dialog response contains 'OK'
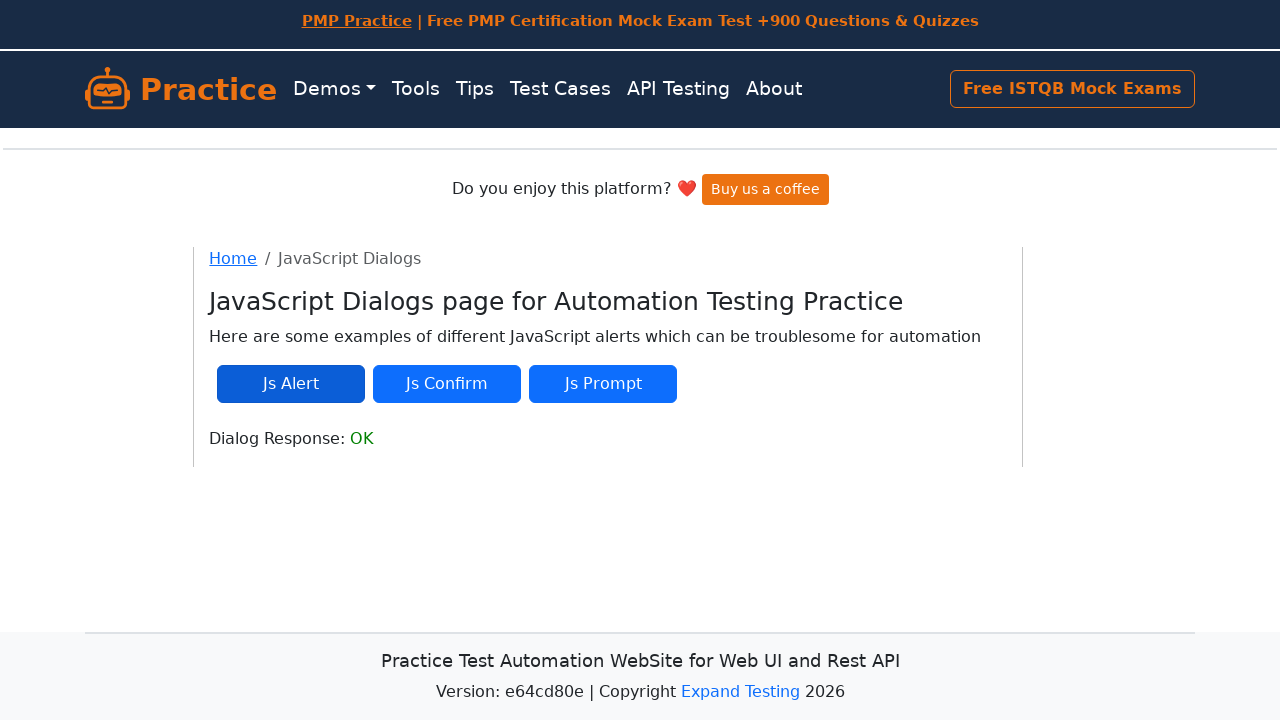

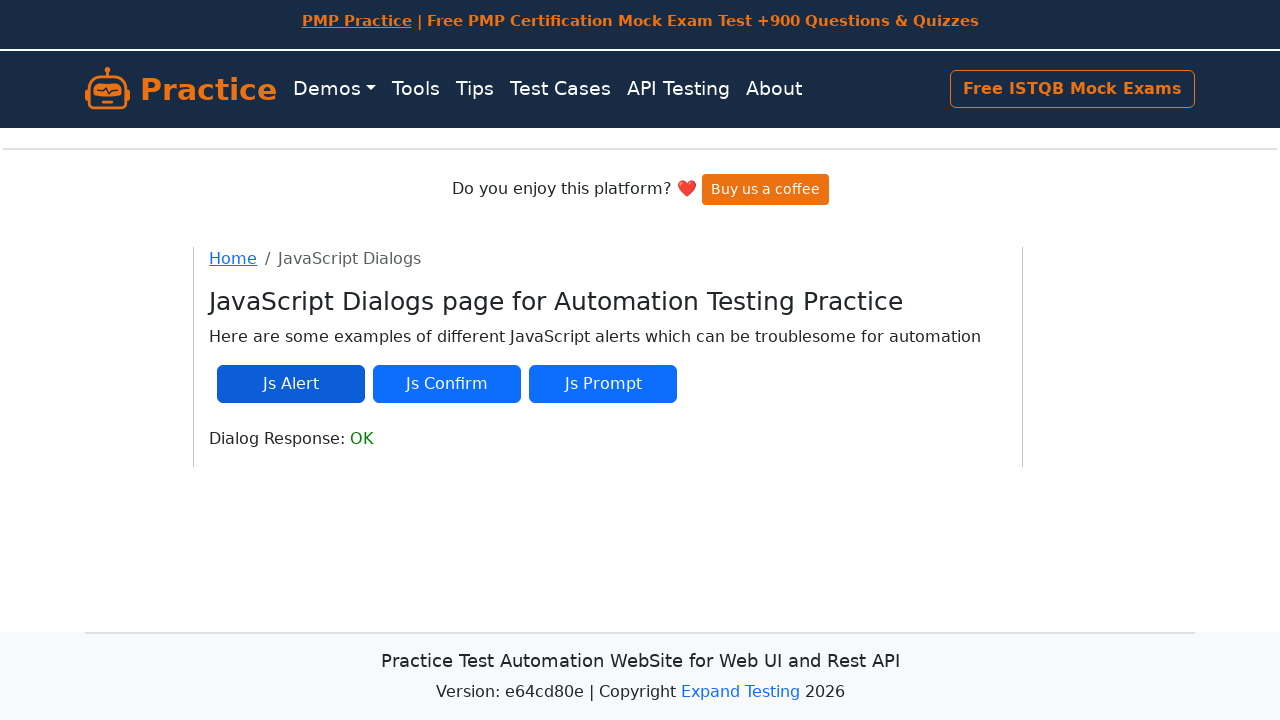